Tests JavaScript prompt alert handling by clicking a button to trigger a prompt, entering text into the prompt, and accepting it.

Starting URL: https://the-internet.herokuapp.com/javascript_alerts

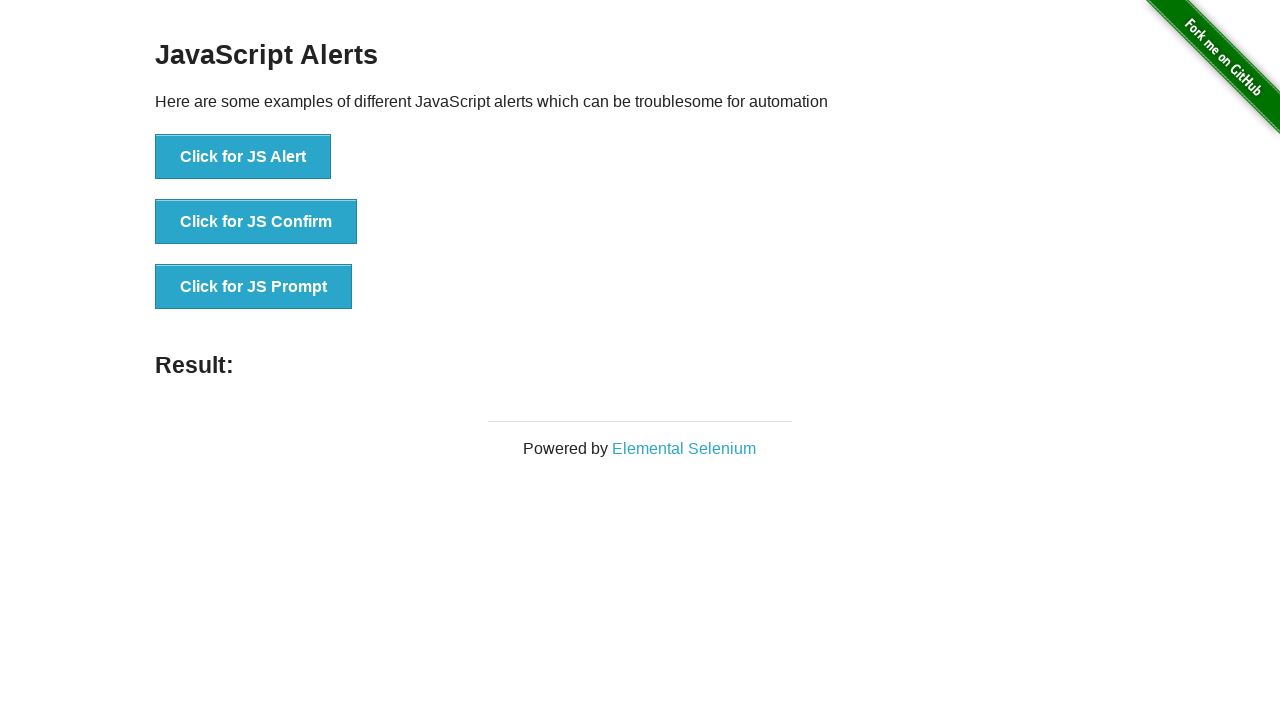

Set up dialog handler to accept prompt with text 'welcome to uncodemy'
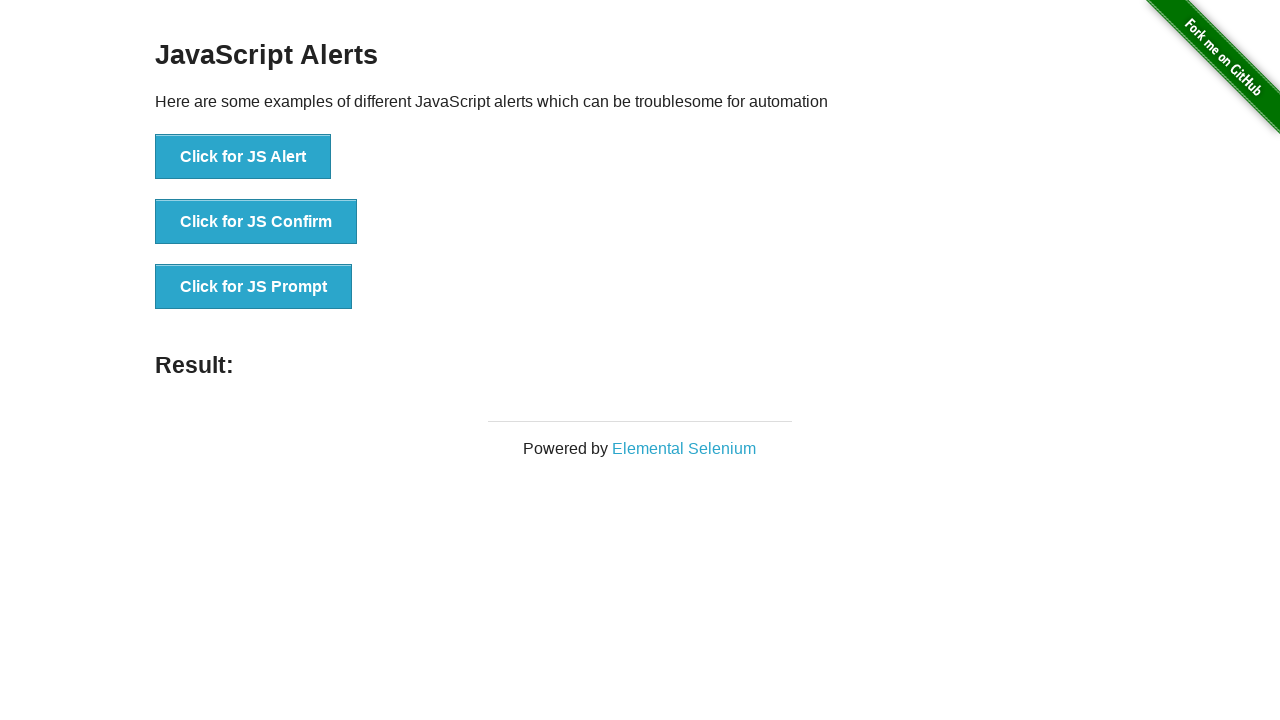

Clicked button to trigger JavaScript prompt alert at (254, 287) on xpath=//button[@onclick='jsPrompt()']
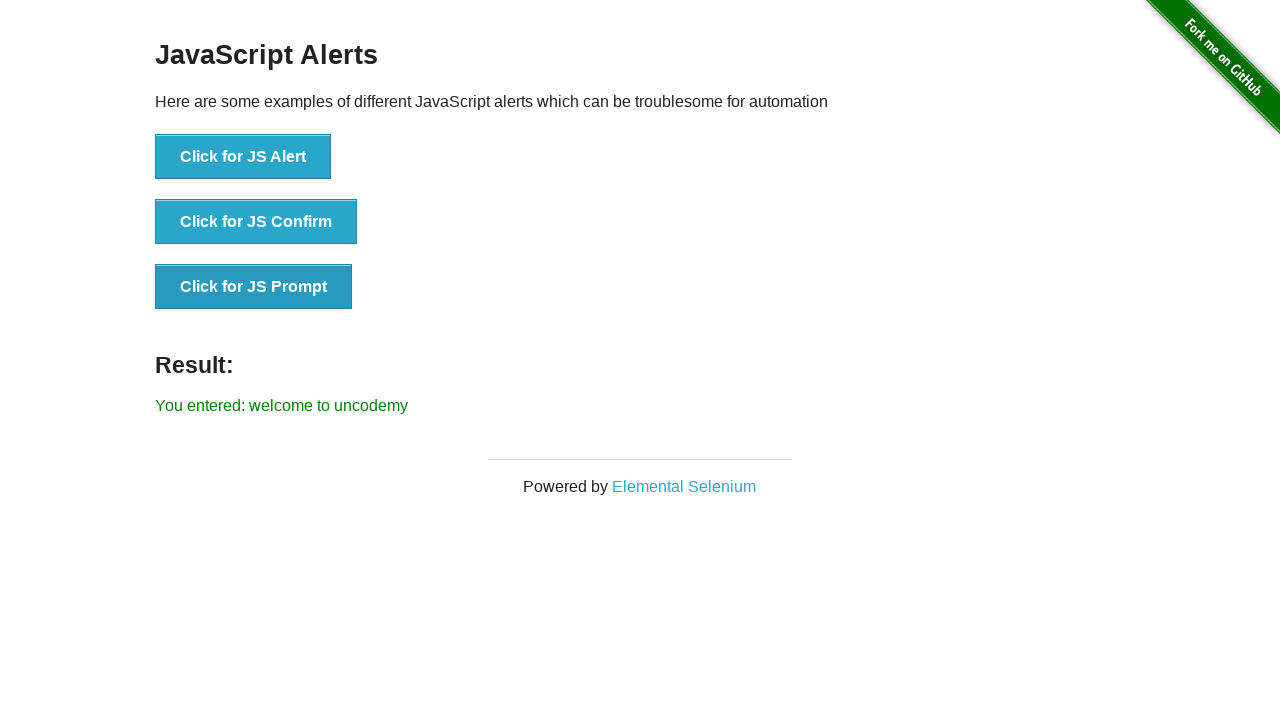

Result element appeared after handling the prompt
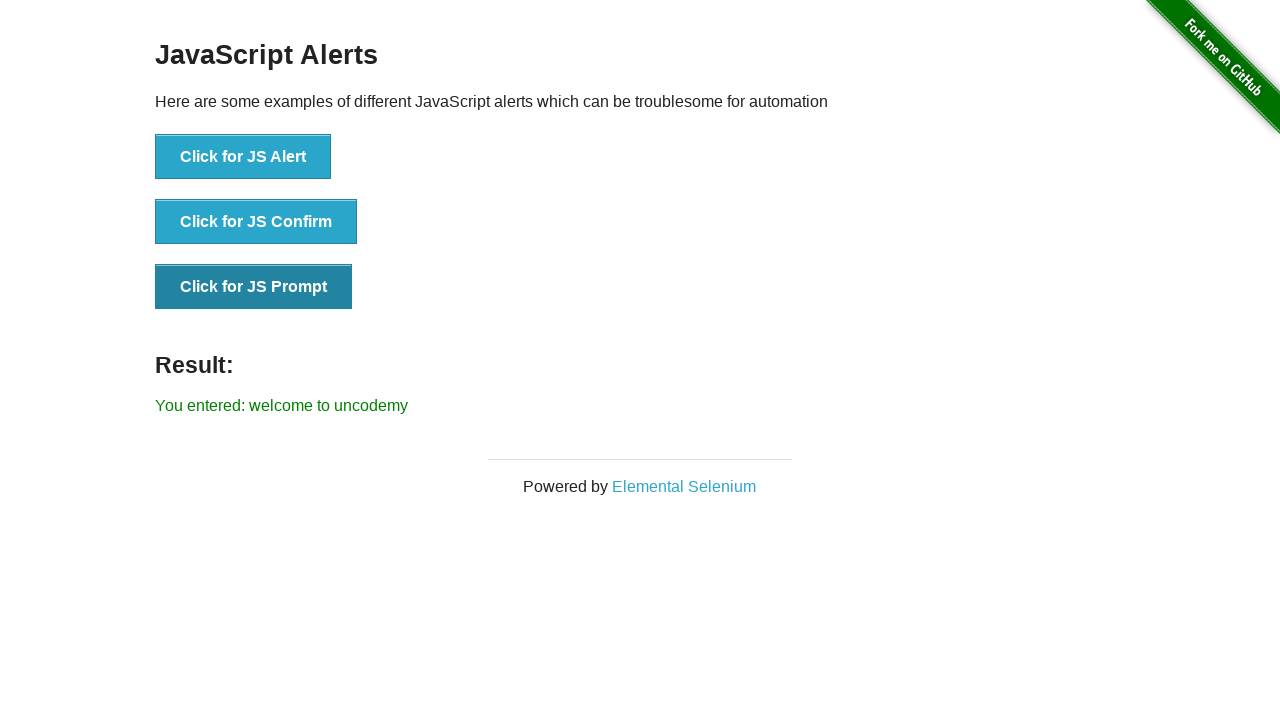

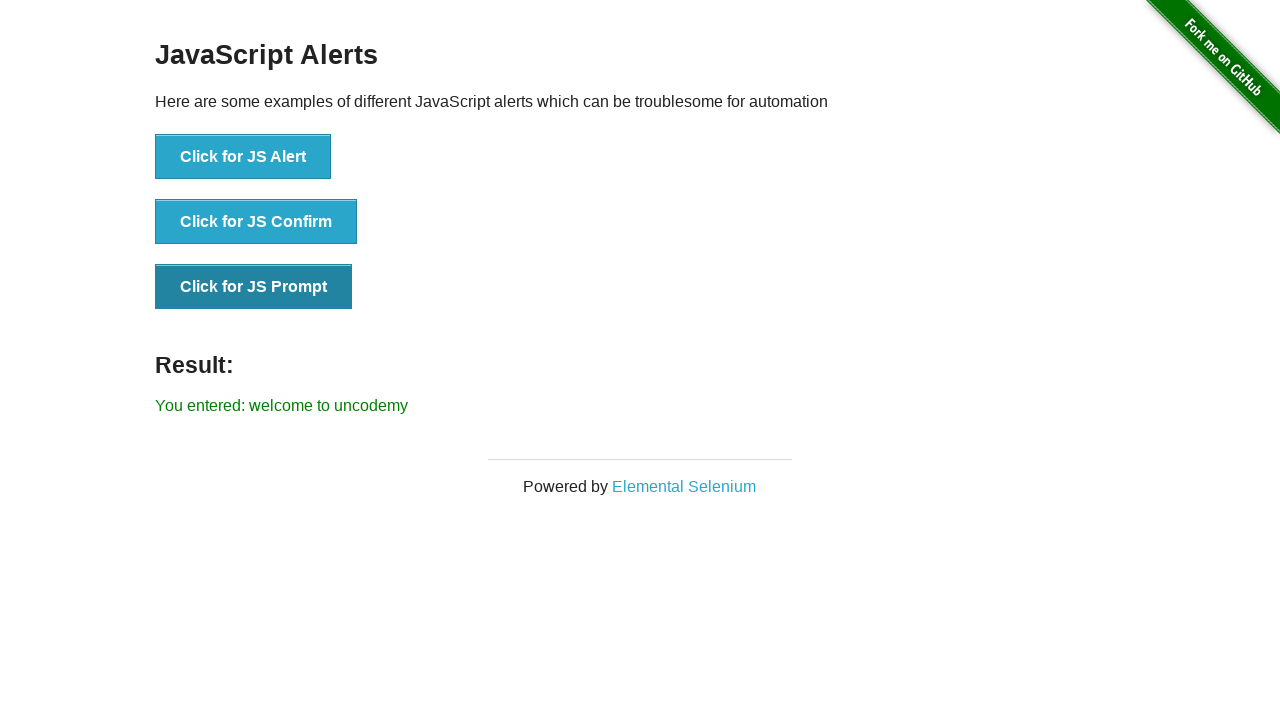